Tests the pool scenario where player rolls matching 6s six times

Starting URL: http://100percentofthetimehotspaghetti.com/dice.html

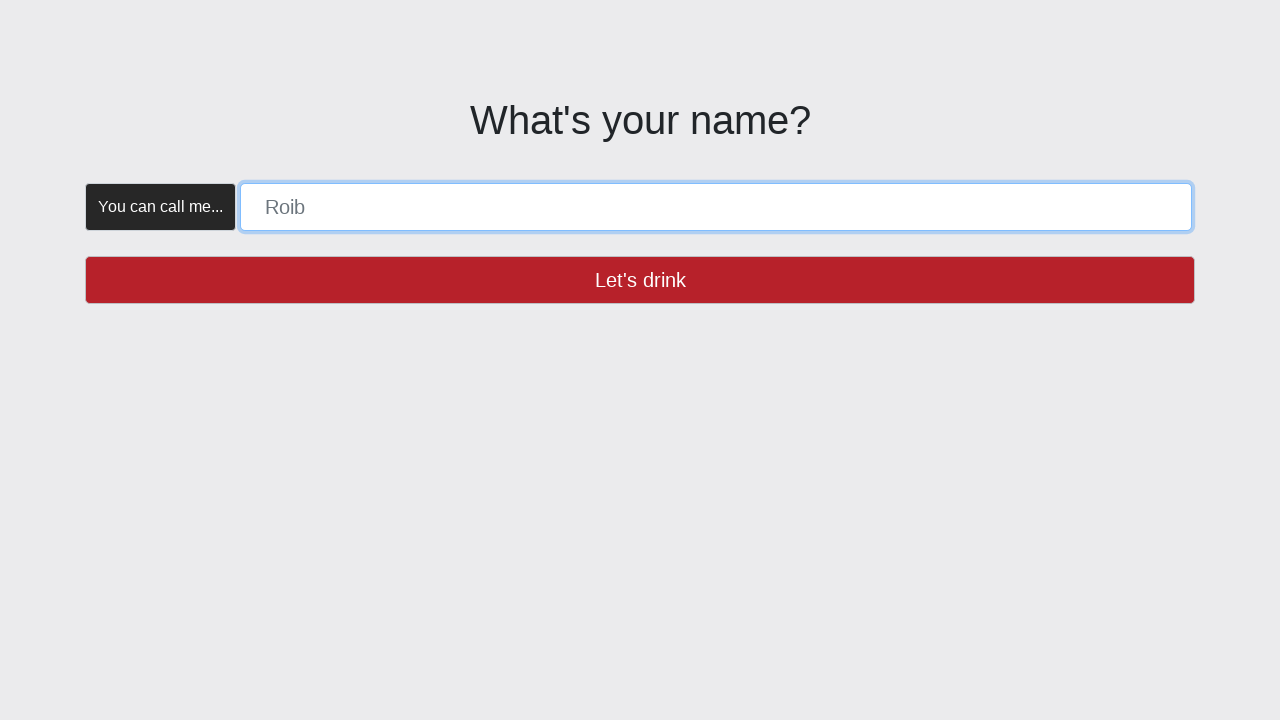

Clicked Let's drink button (trial) at (640, 280) on button >> internal:has-text="Let's drink"i
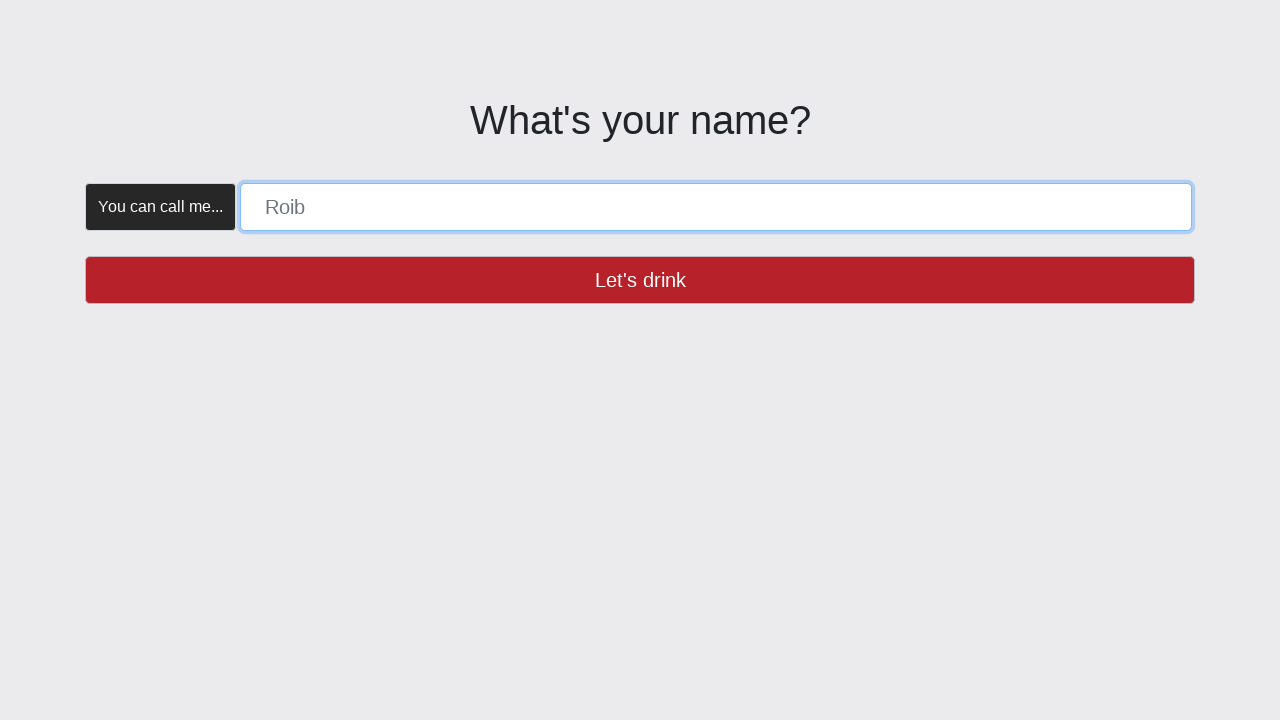

Filled player name field with 'POOL' on [placeholder="Roib"]
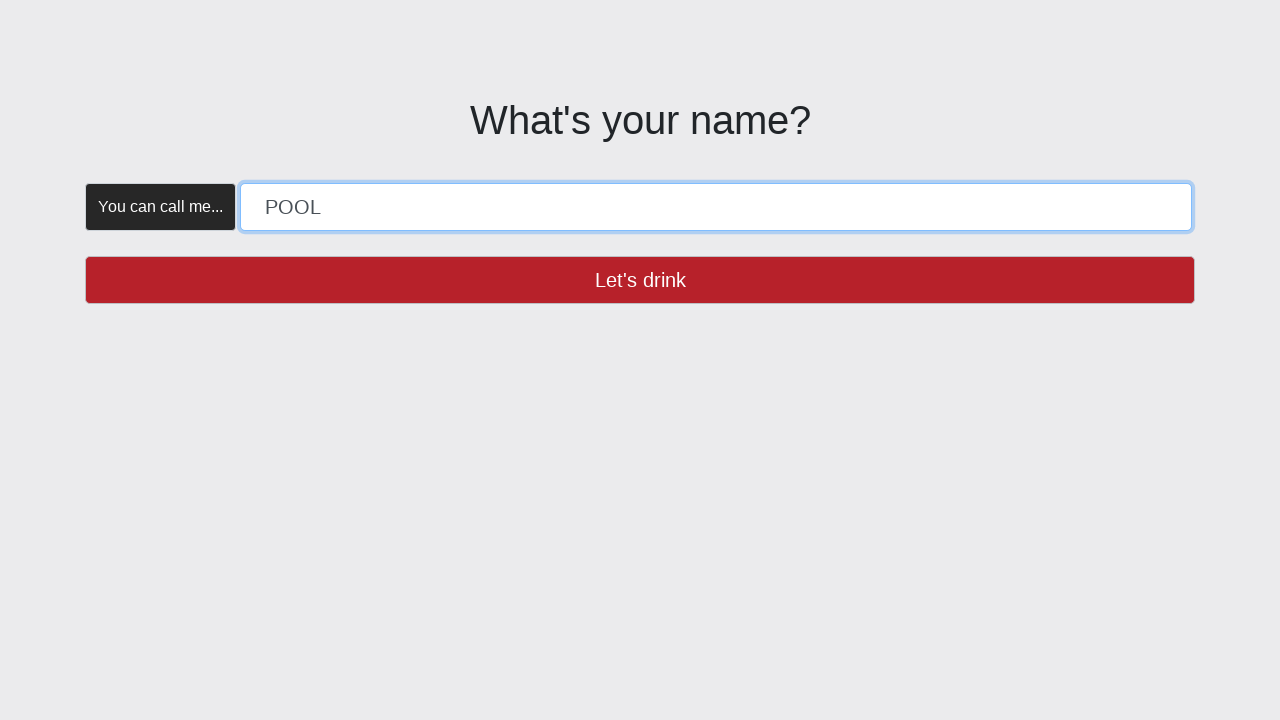

Clicked Let's drink button to confirm name at (640, 280) on button >> internal:has-text="Let's drink"i
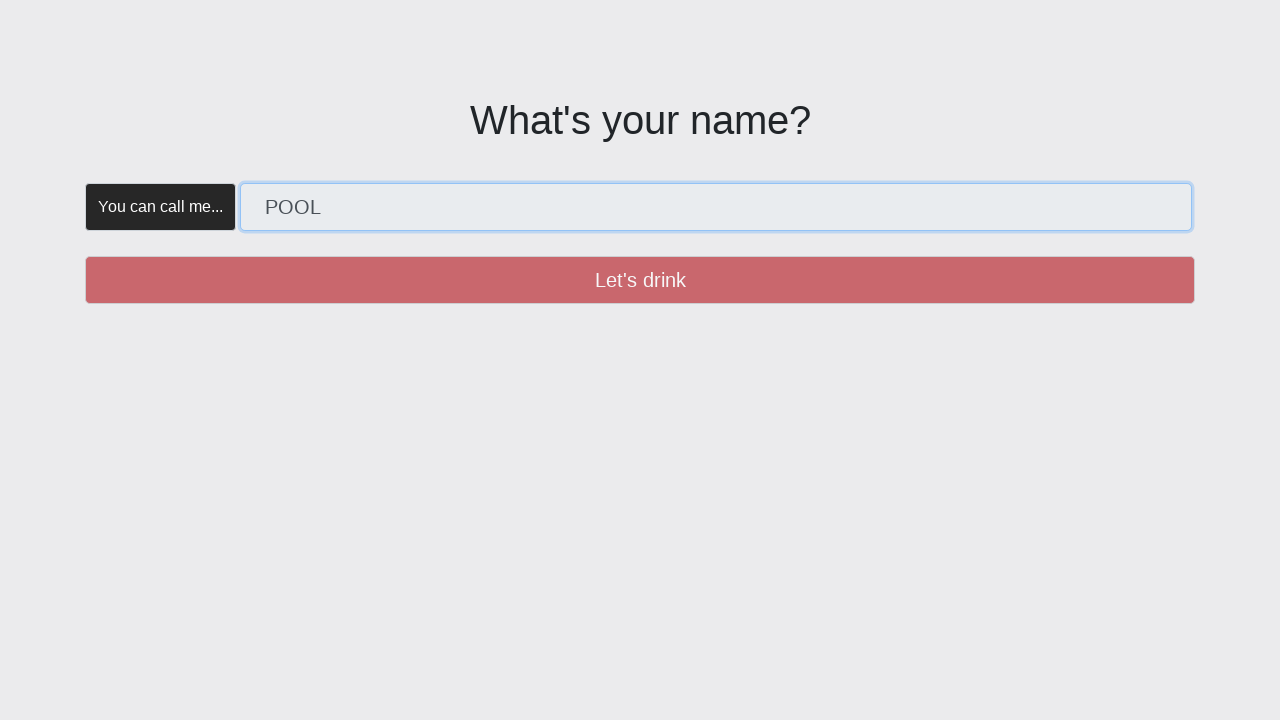

Clicked Create button (trial) at (355, 182) on button >> internal:has-text="Create"i
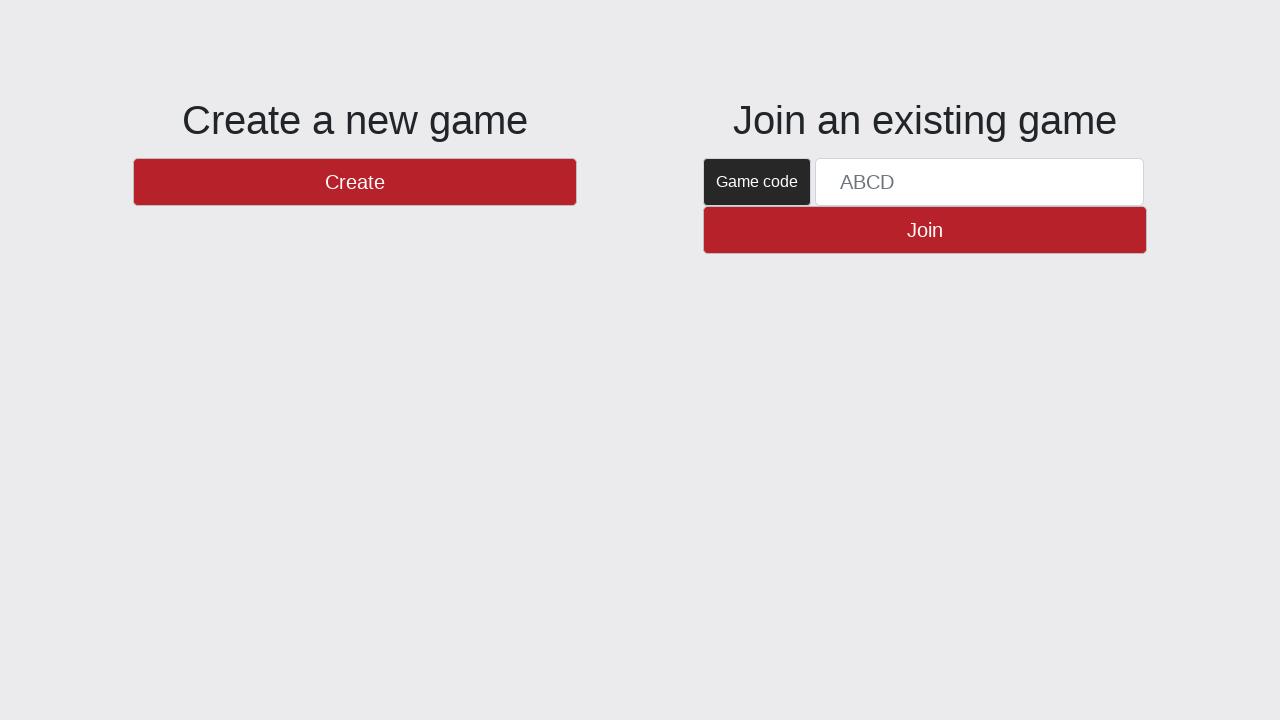

Clicked Create button to start game at (355, 182) on button >> internal:has-text="Create"i
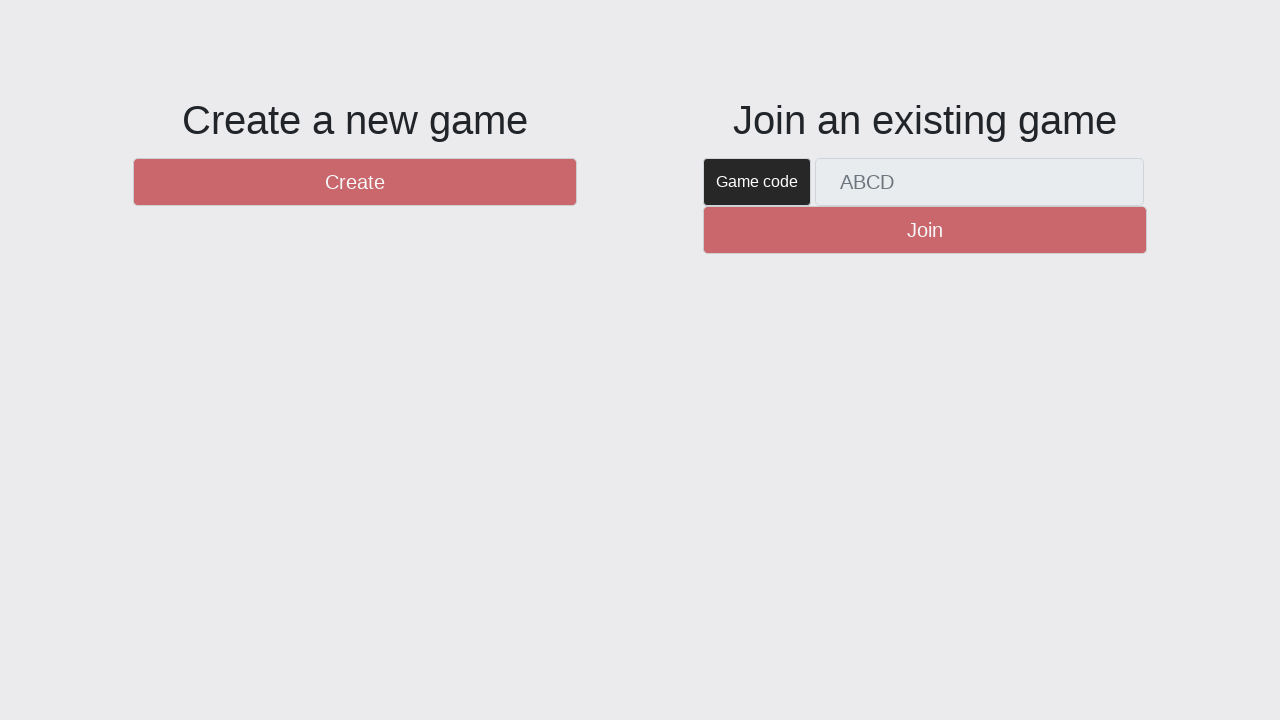

Clicked New Round button (trial) at (1108, 652) on #btnNewRound
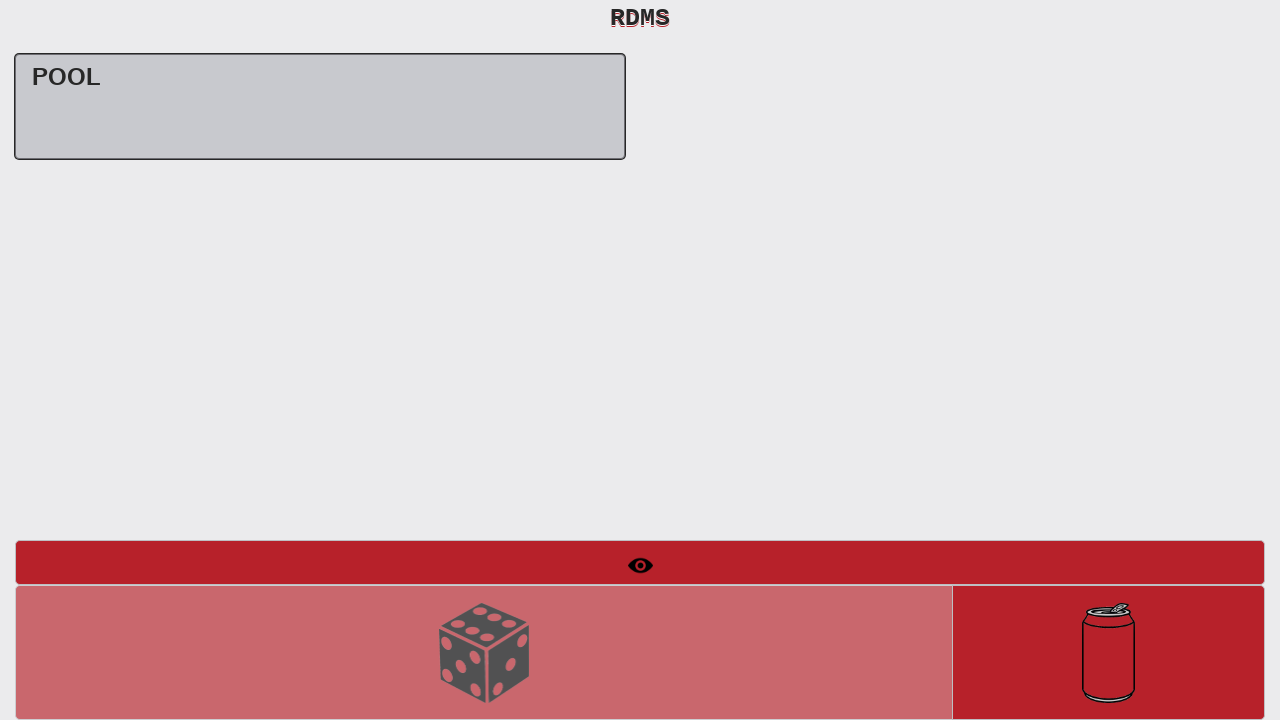

Clicked New Round button to start round at (1108, 652) on #btnNewRound
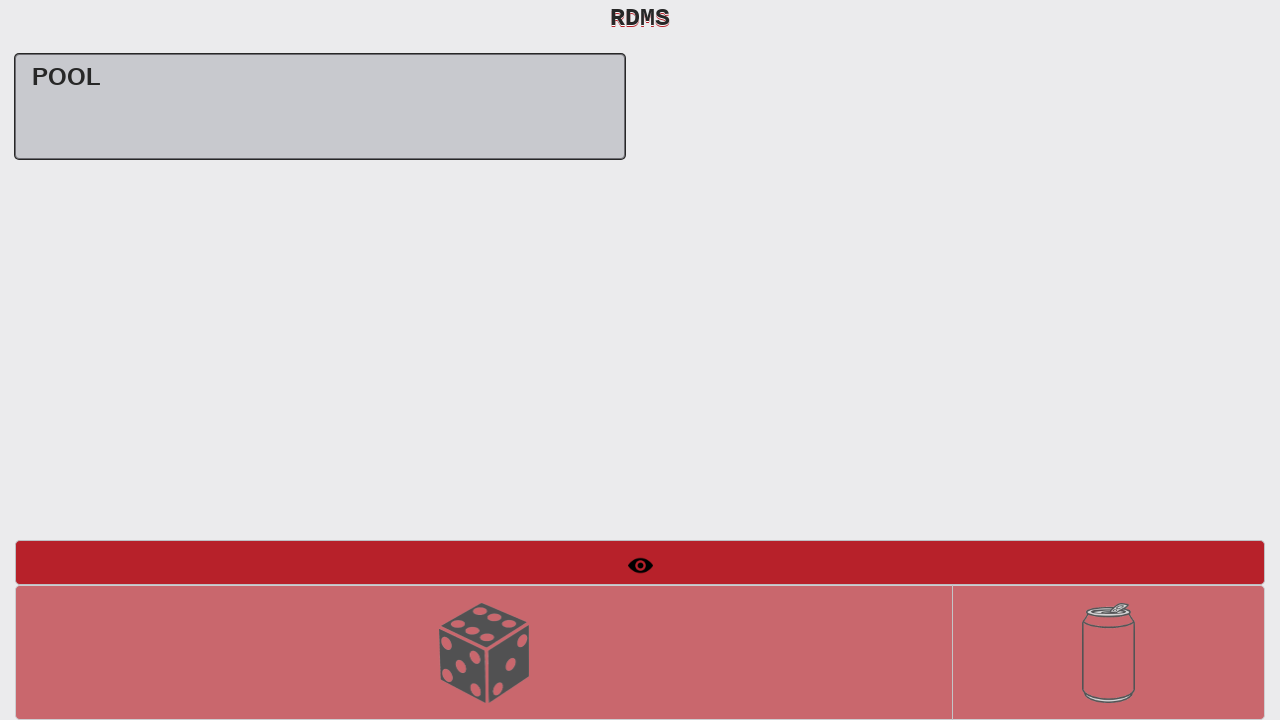

Clicked Roll Dice button (trial) at (484, 652) on #btnRollDice
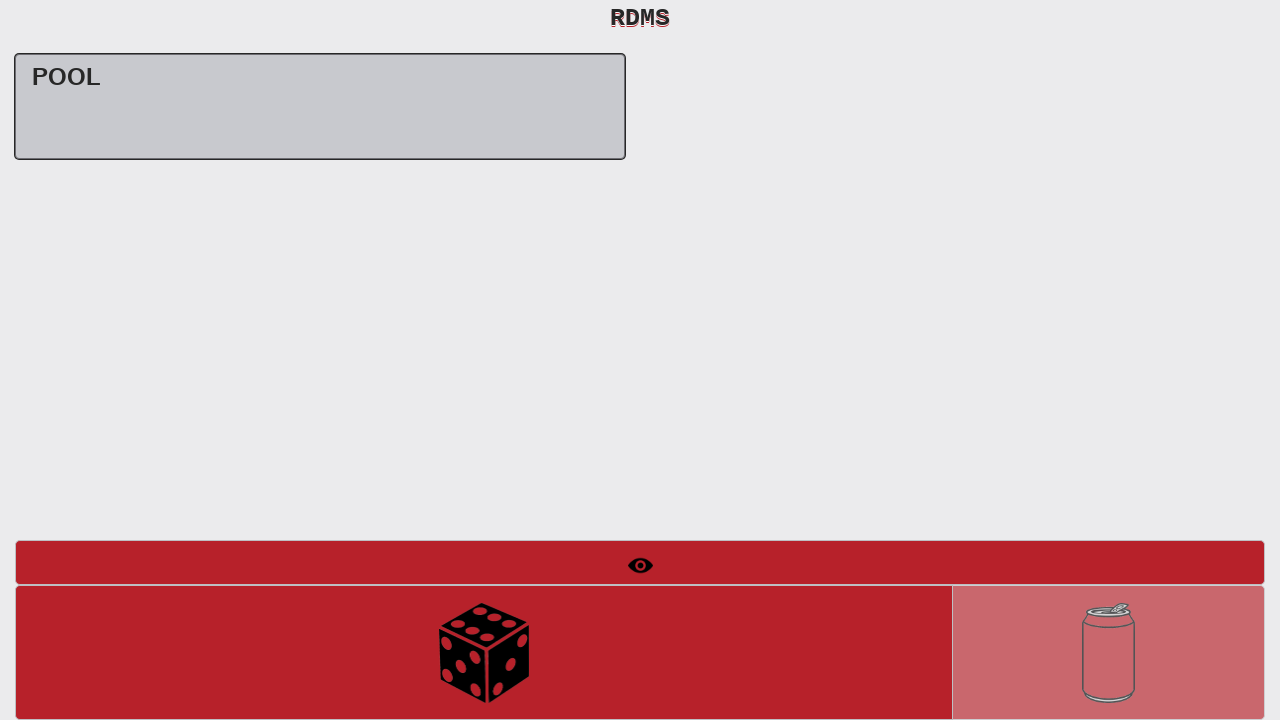

Rolled dice - first time at (484, 652) on #btnRollDice
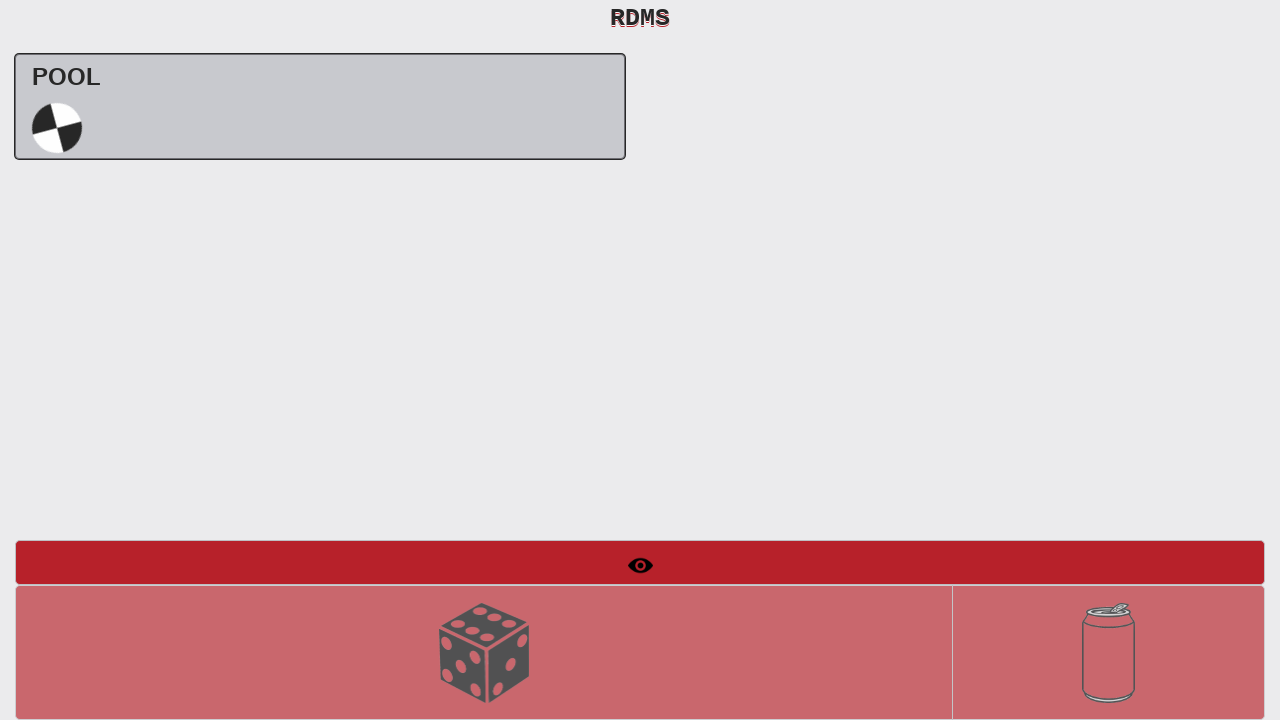

Clicked Roll Dice button (trial) at (484, 652) on #btnRollDice
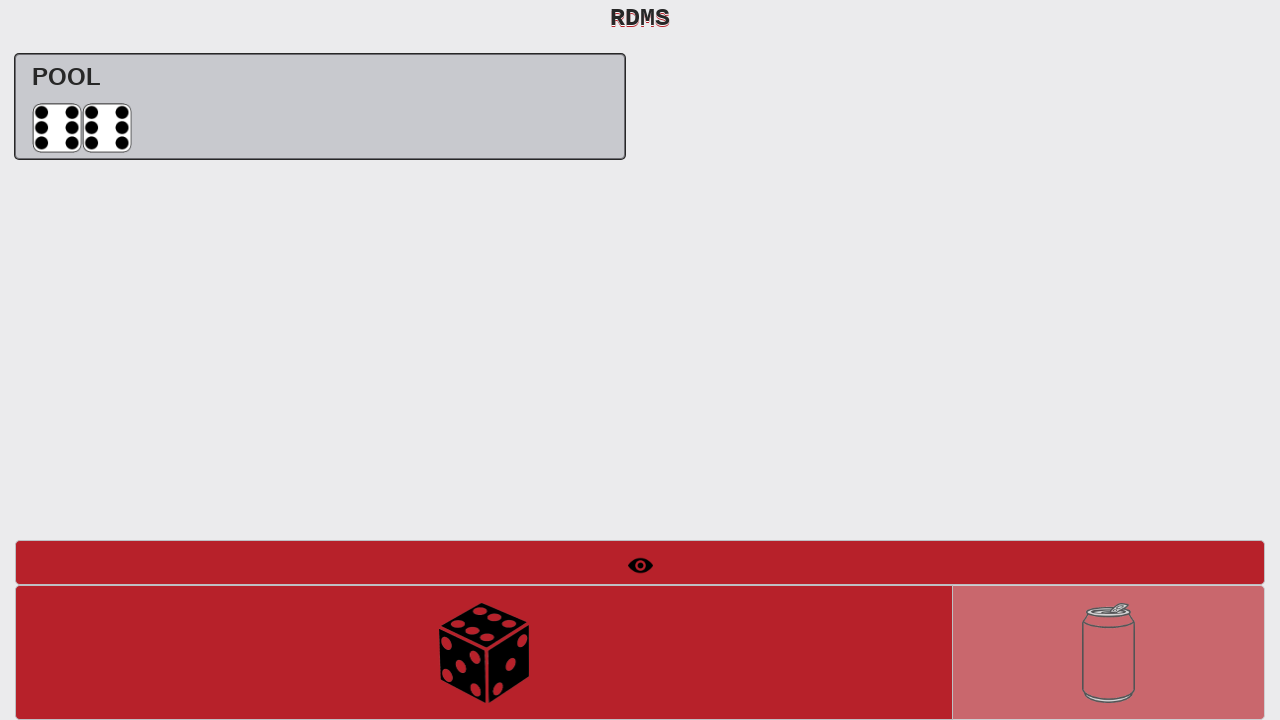

Rolled dice - second time at (484, 652) on #btnRollDice
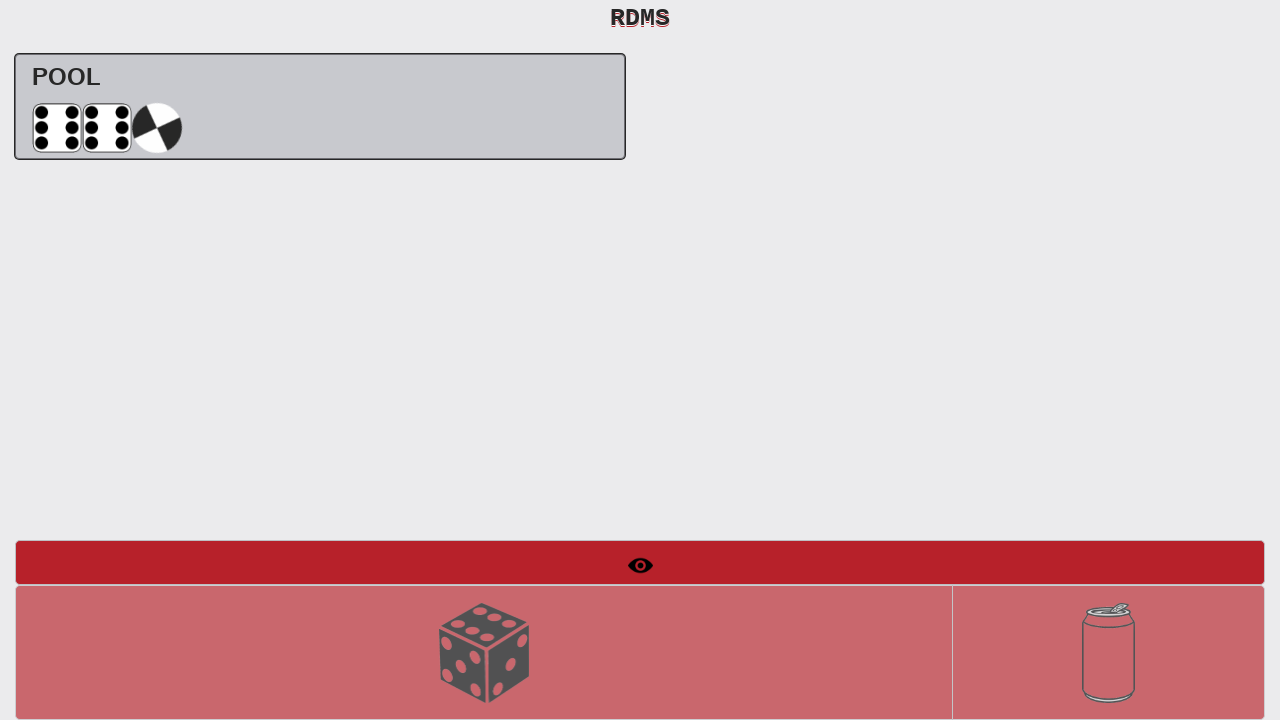

Clicked Roll Dice button (trial) at (484, 652) on #btnRollDice
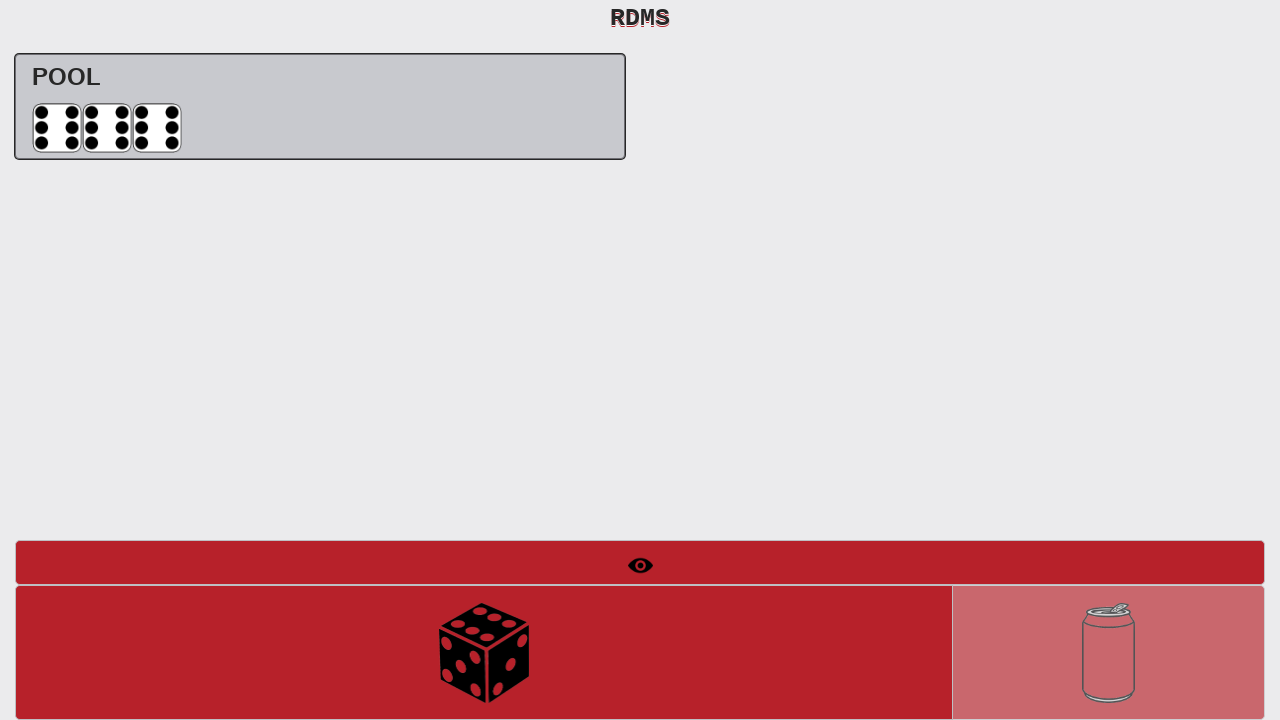

Rolled dice - third time at (484, 652) on #btnRollDice
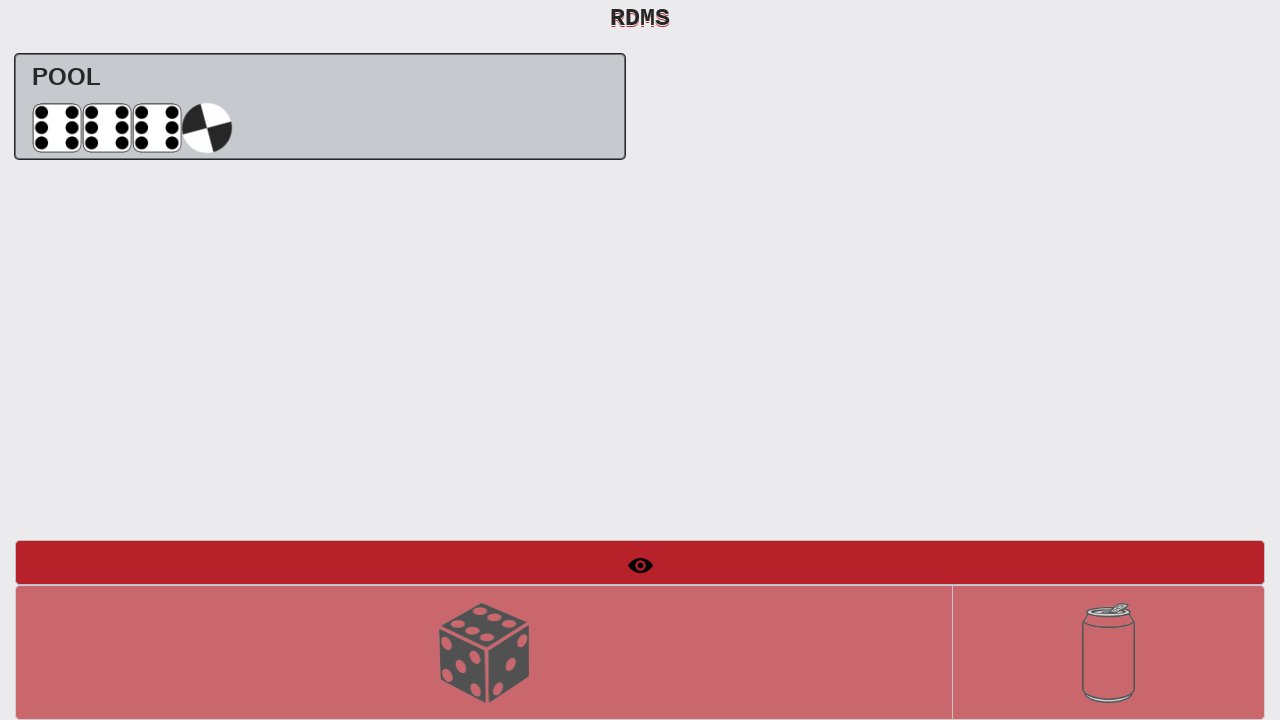

Clicked Roll Dice button (trial) at (484, 652) on #btnRollDice
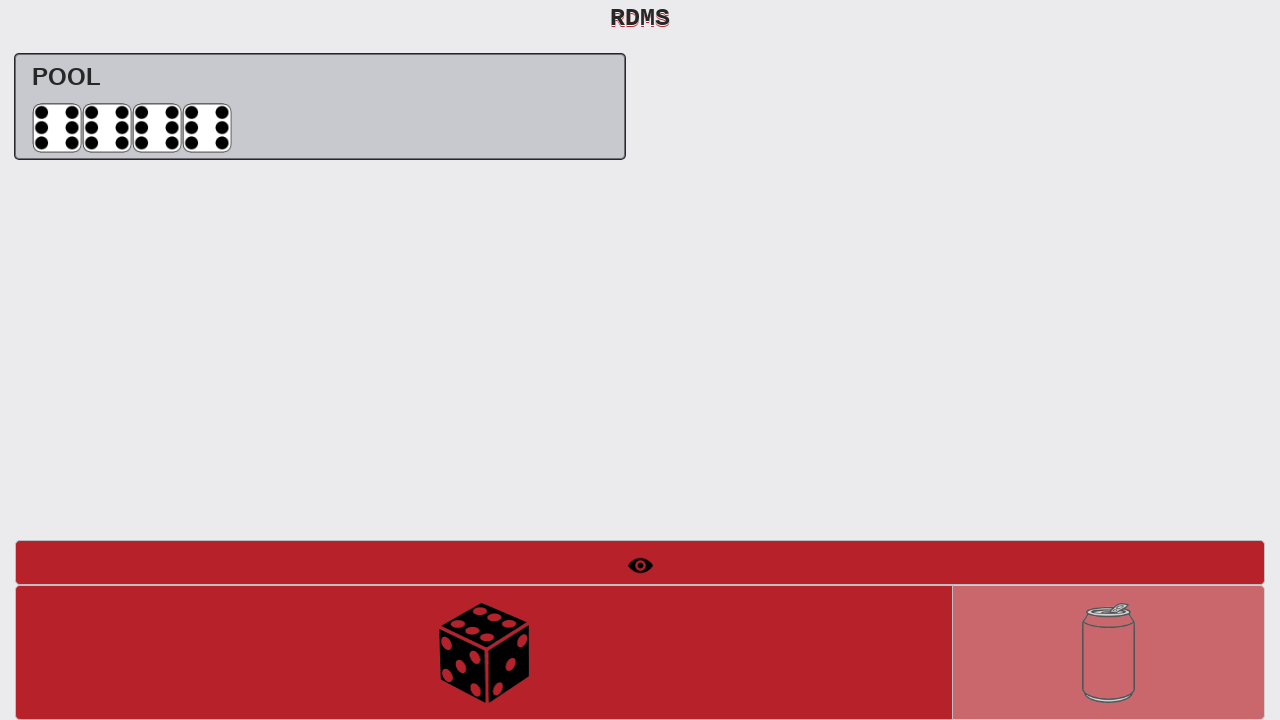

Rolled dice - fourth time at (484, 652) on #btnRollDice
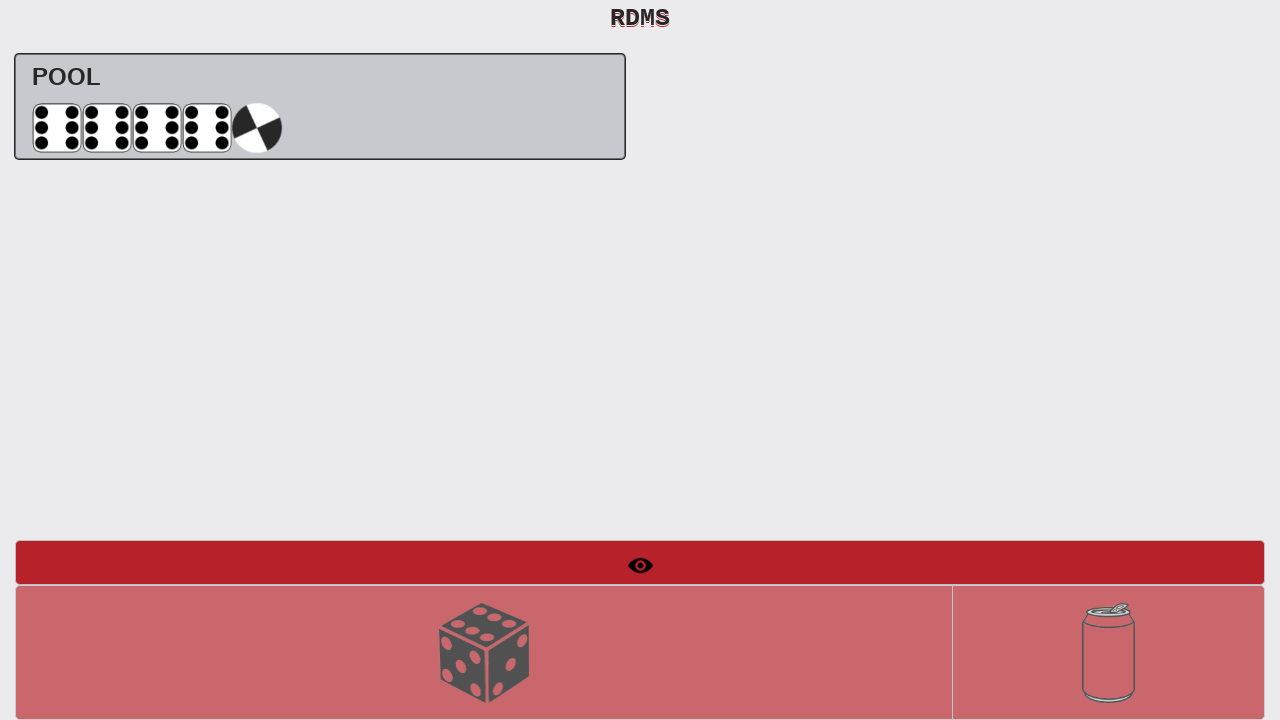

Clicked Roll Dice button (trial) at (484, 652) on #btnRollDice
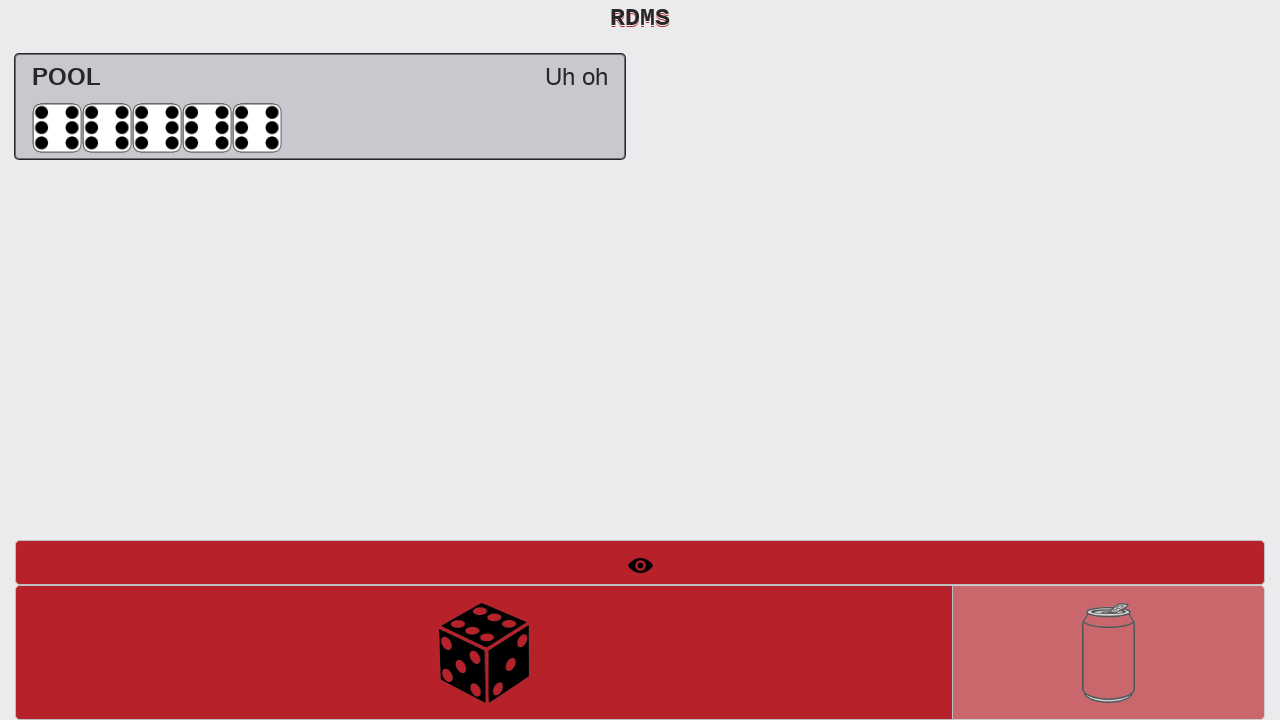

Rolled dice - fifth time at (484, 652) on #btnRollDice
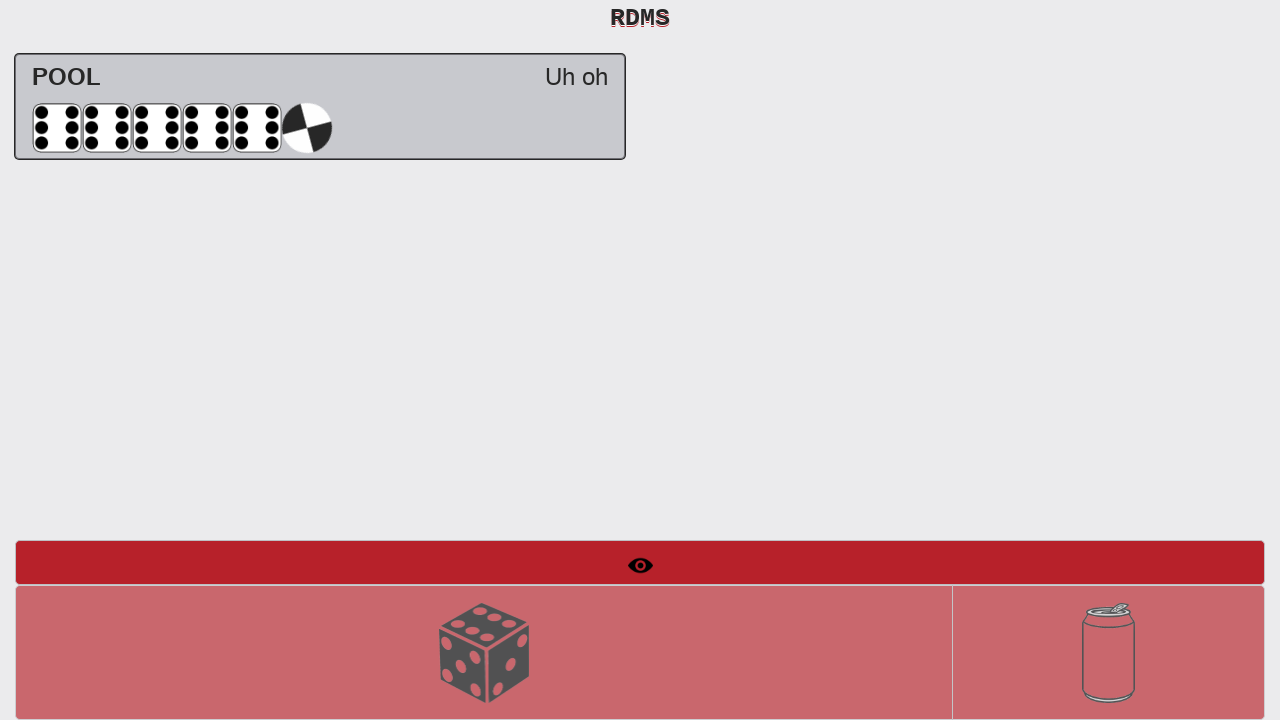

Clicked New Round button (trial) to verify at (1108, 652) on #btnNewRound
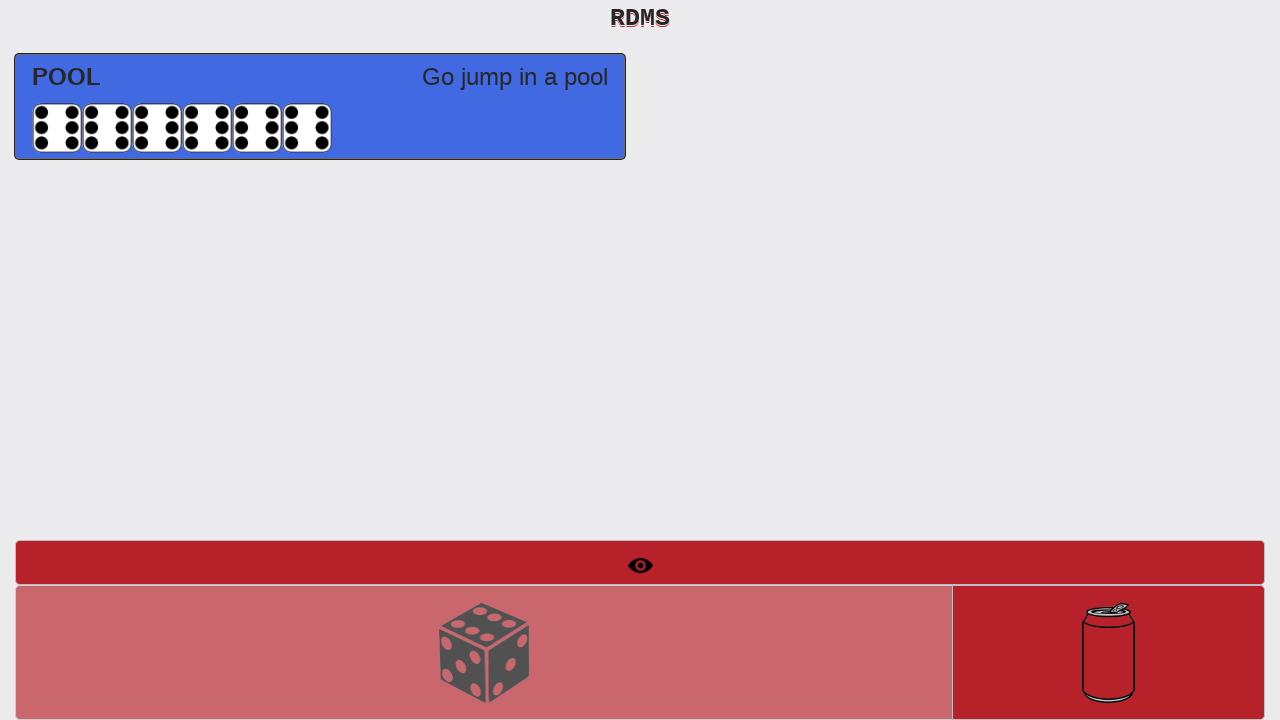

Verified pool result message 'POOL Go jump in a pool' is visible
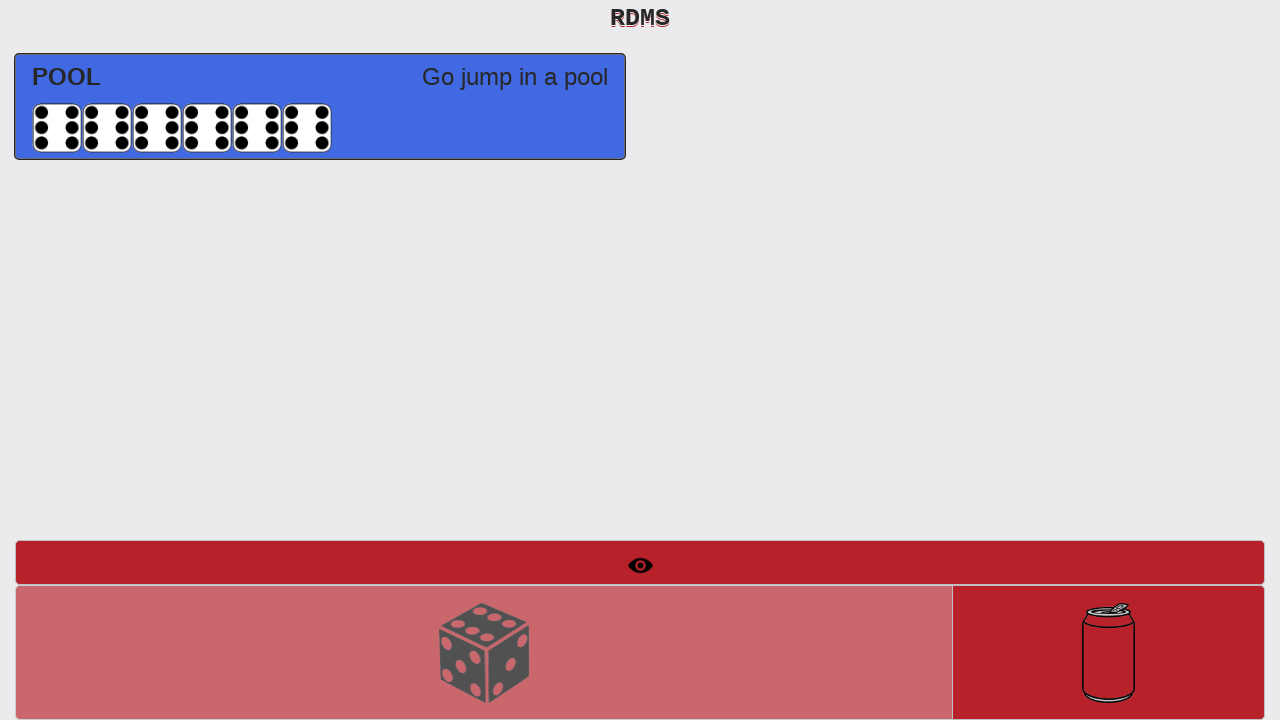

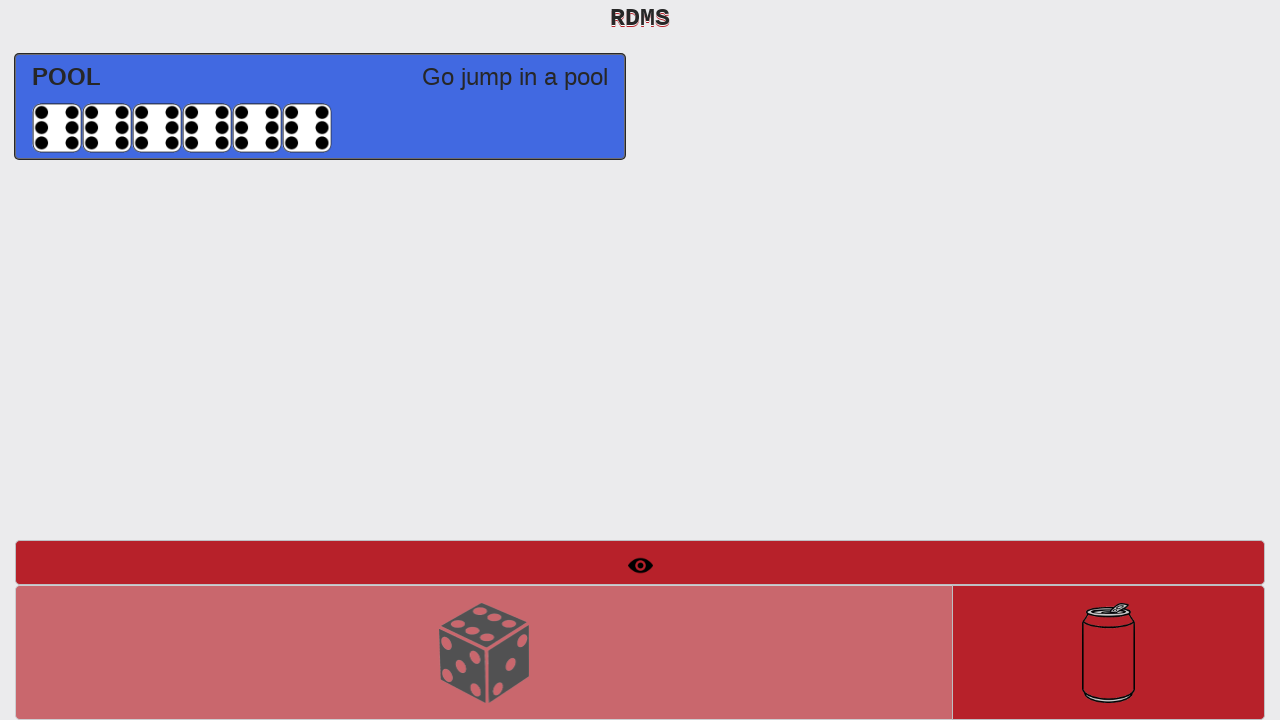